Tests another registration form by filling all required fields and submitting the form to verify successful registration

Starting URL: http://suninjuly.github.io/registration2.html

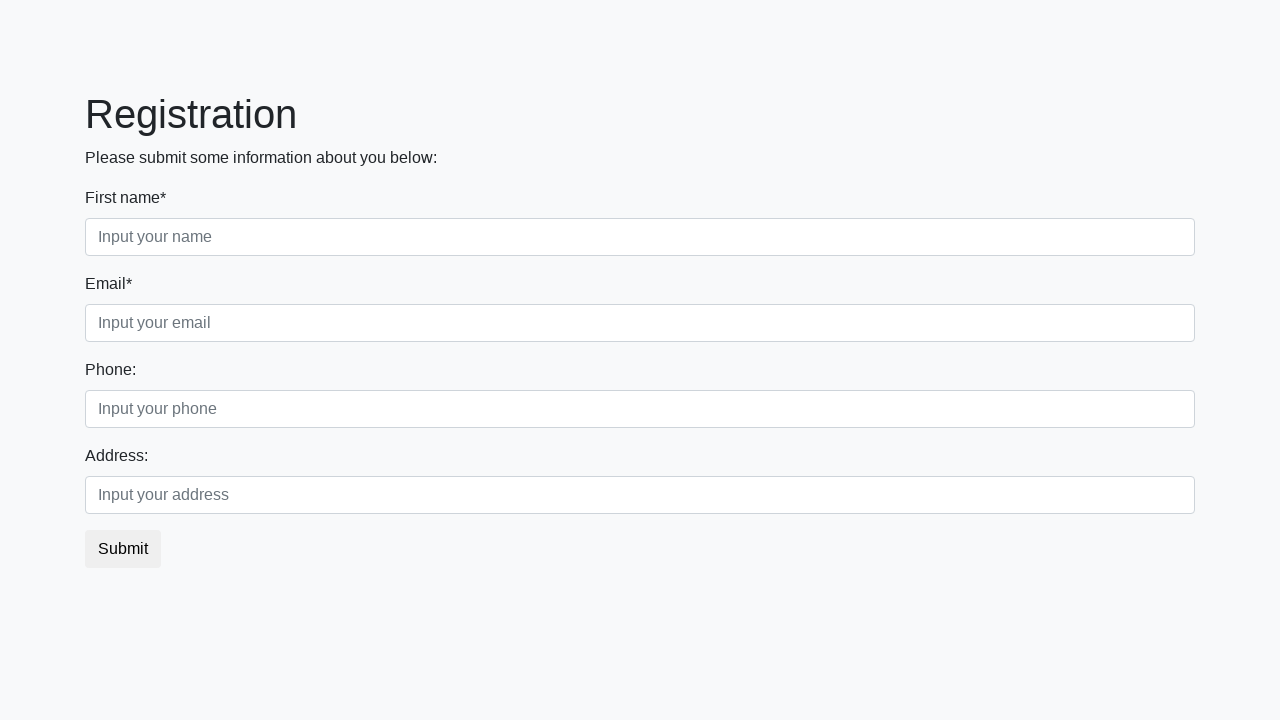

Navigated to registration form page
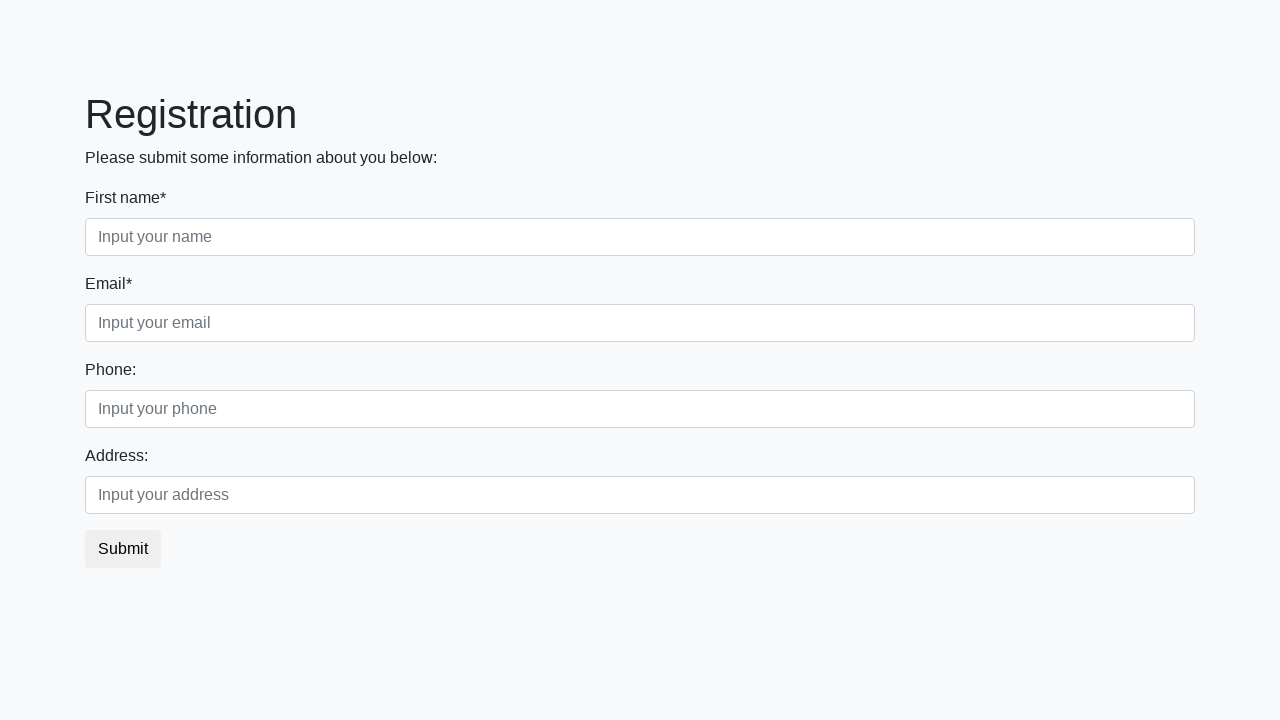

Filled a required field with 'i'
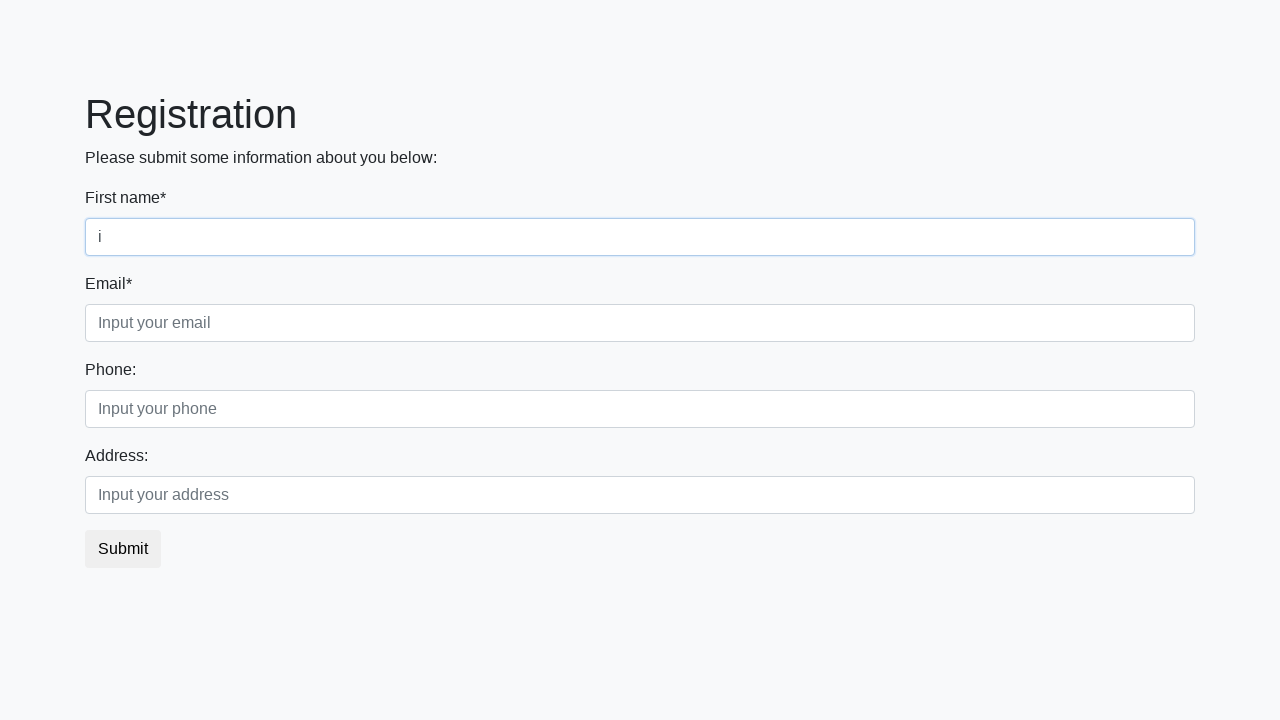

Filled a required field with 'i'
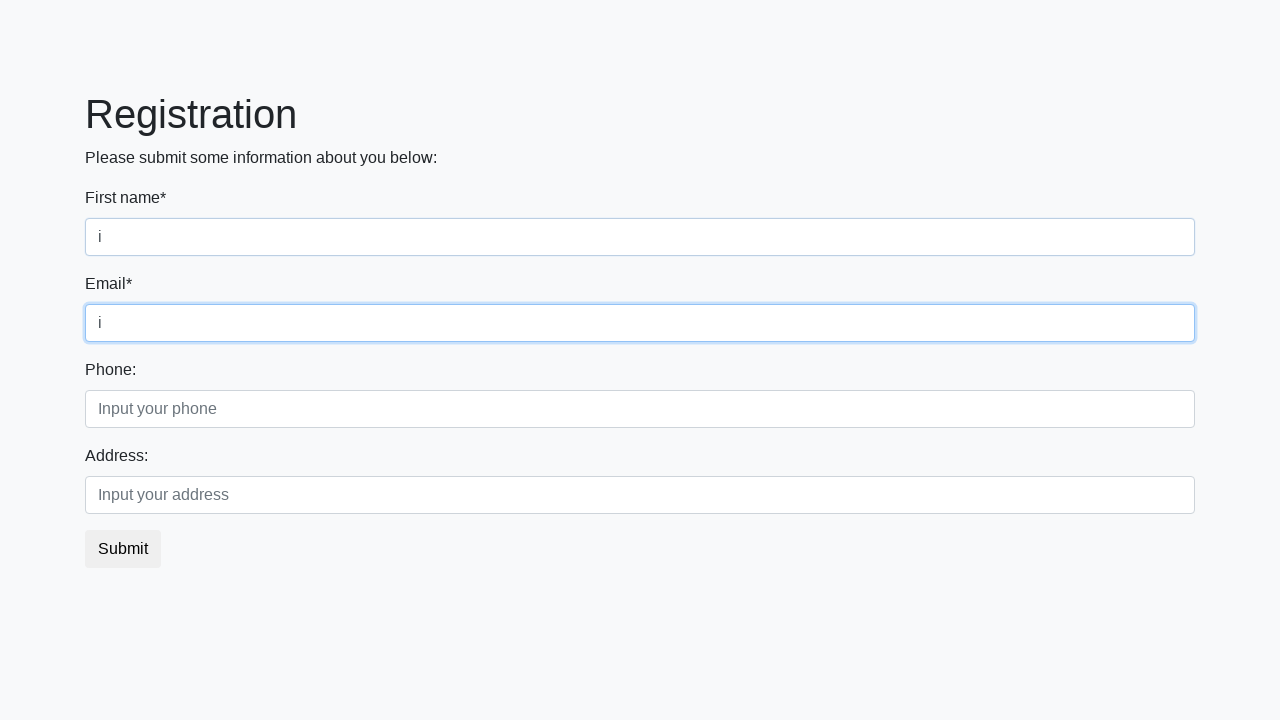

Clicked submit button to register at (123, 549) on .btn
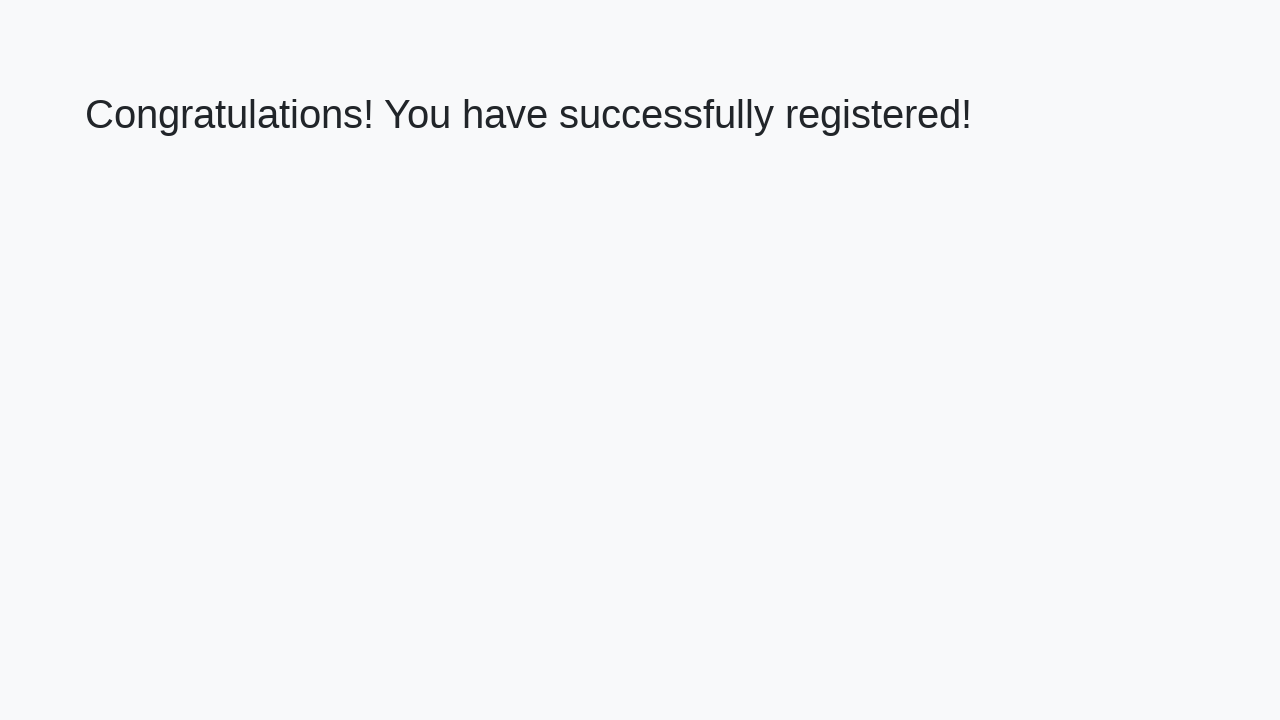

Registration successful - success heading appeared
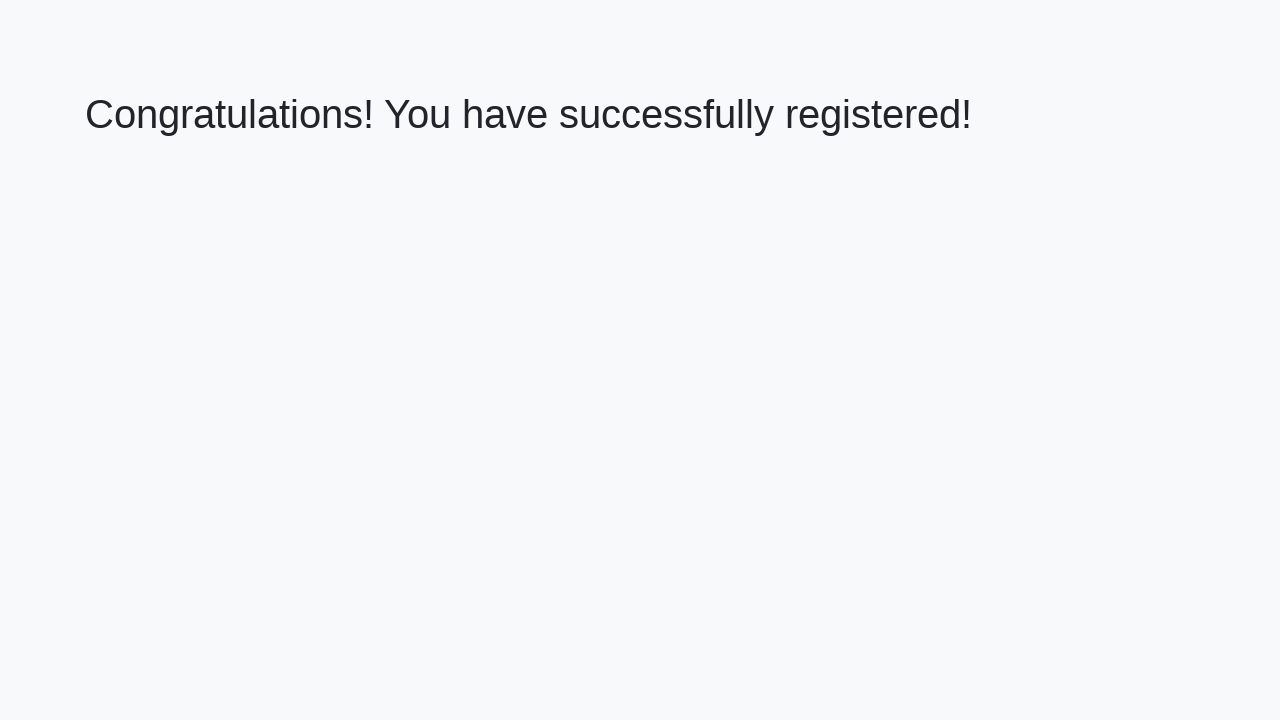

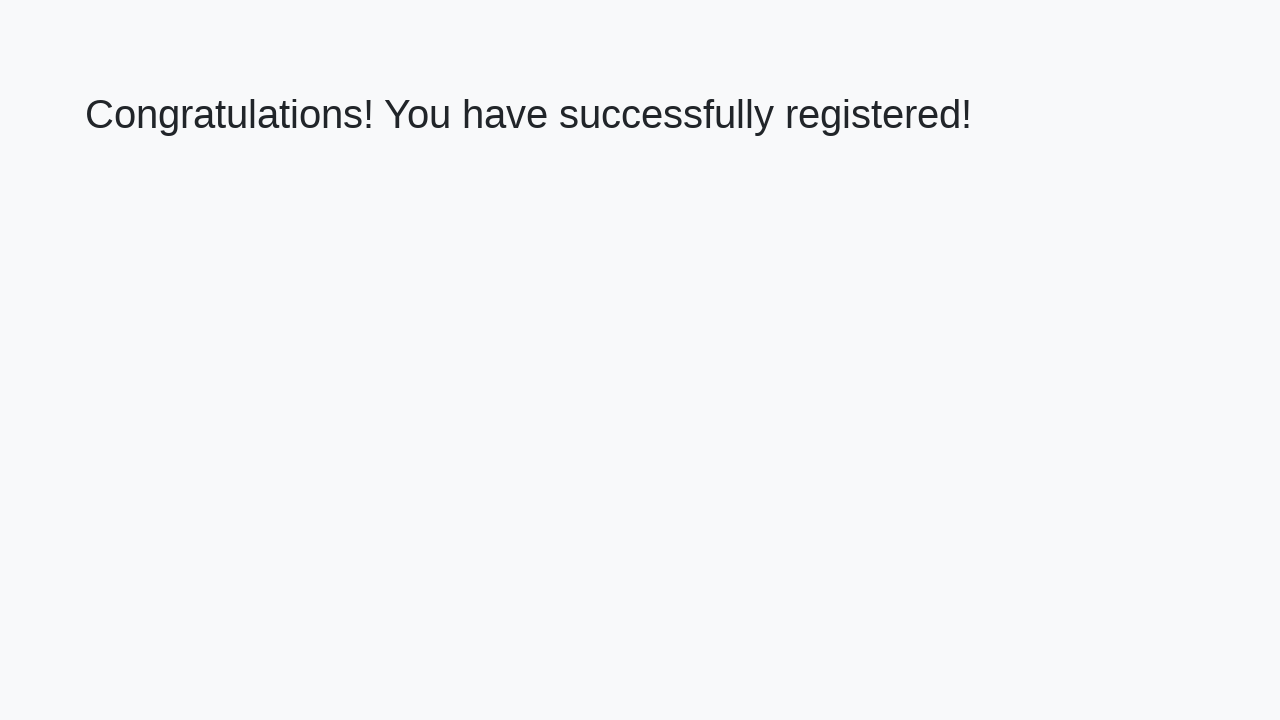